Tests interaction with a text input field by clearing it and entering text

Starting URL: https://www.selenium.dev/selenium/web/inputs.html

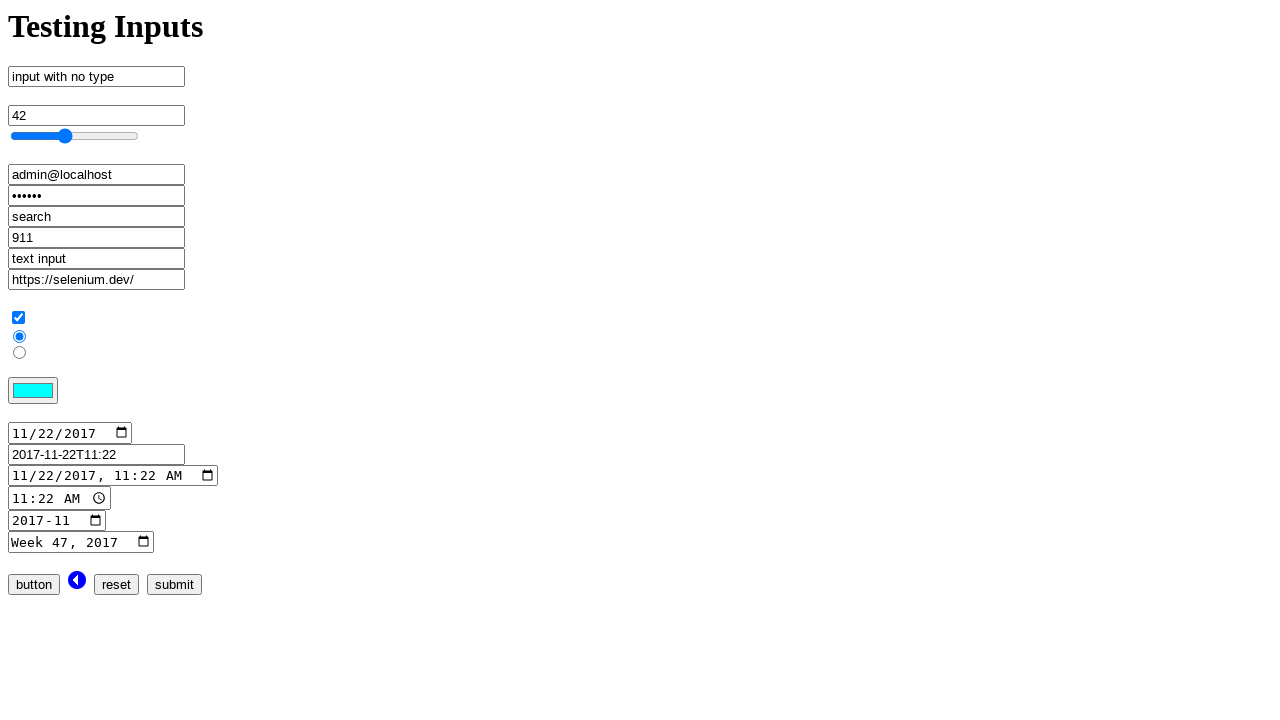

Located text input field with name 'no_type'
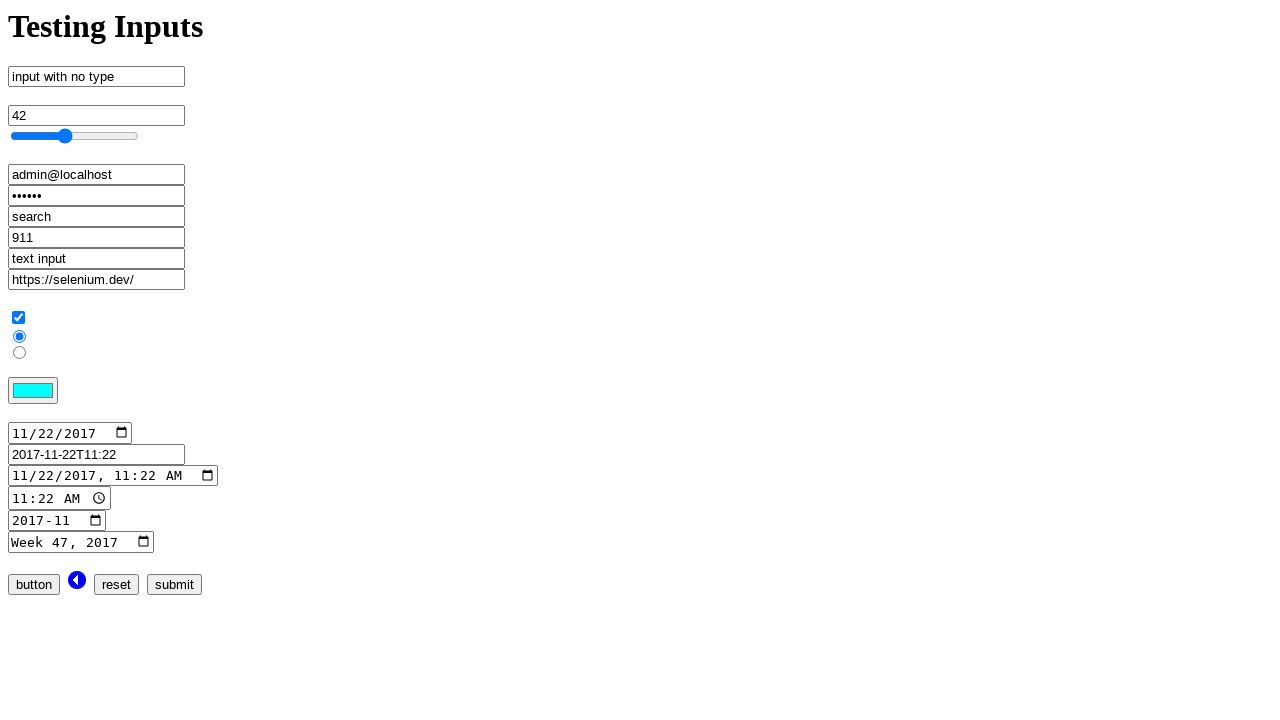

Cleared the text input field on input[name='no_type']
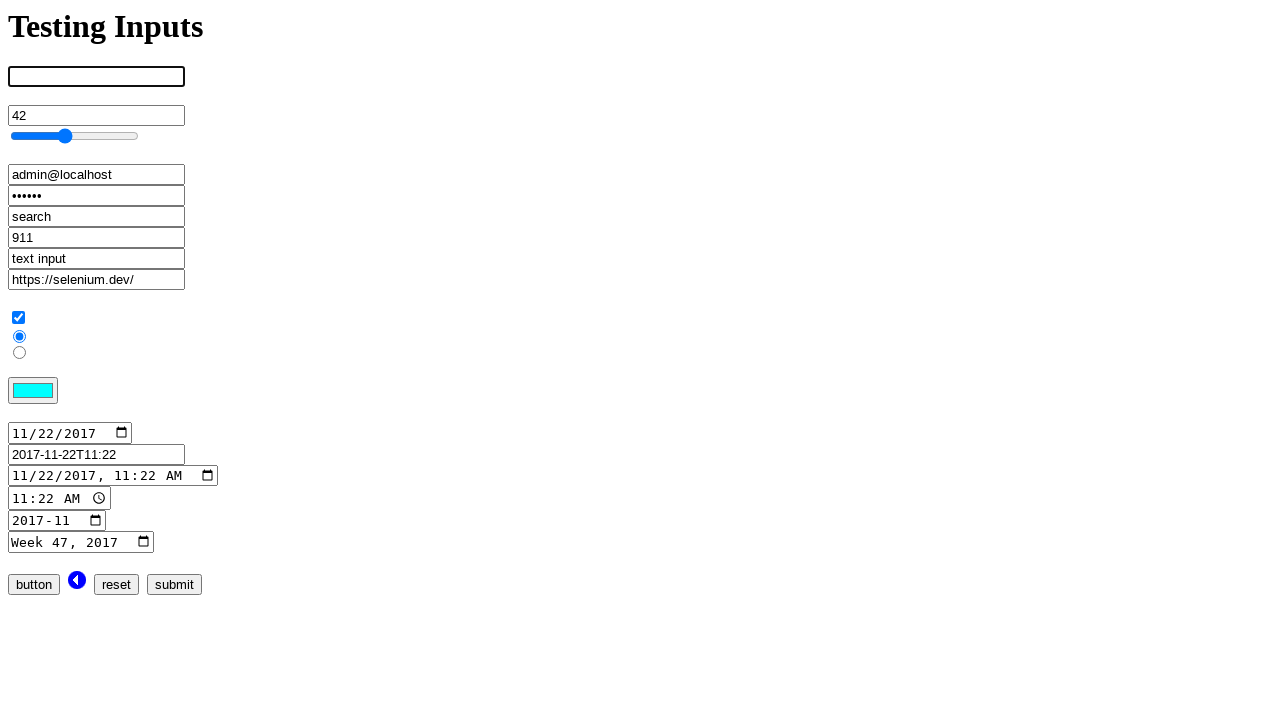

Filled text input field with 'Selenium Test' on input[name='no_type']
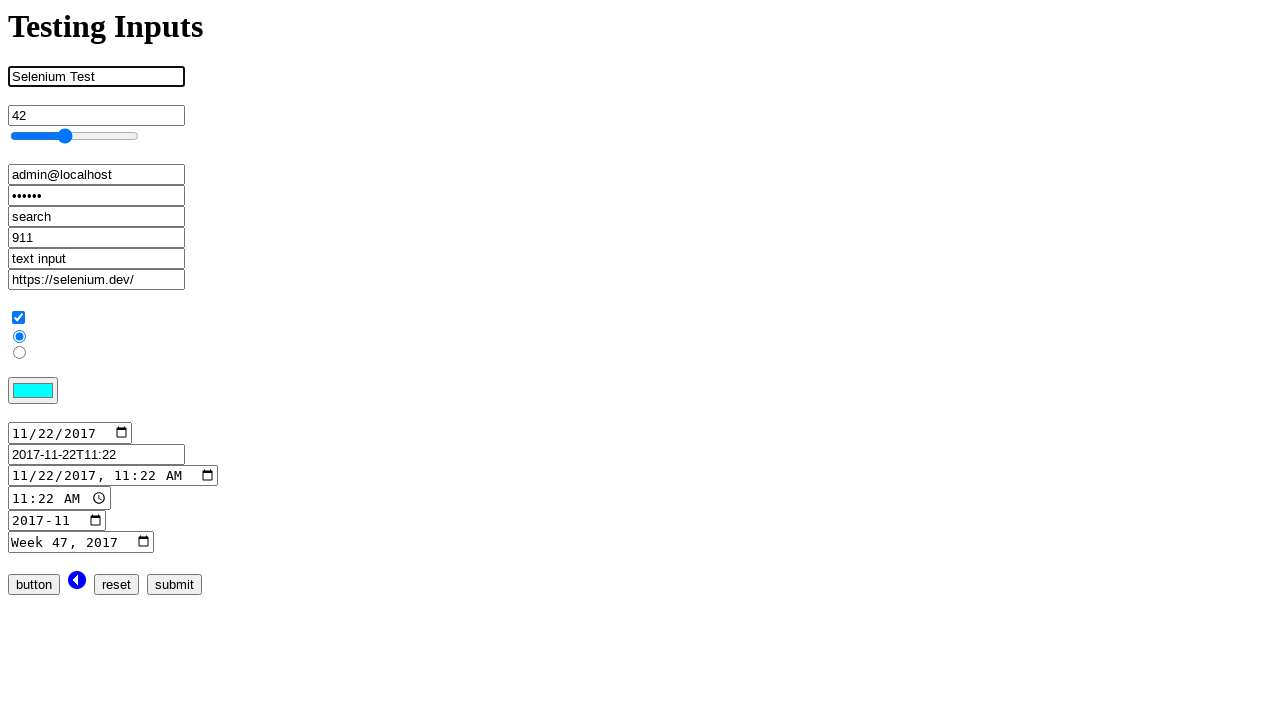

Verified text input field contains 'Selenium Test'
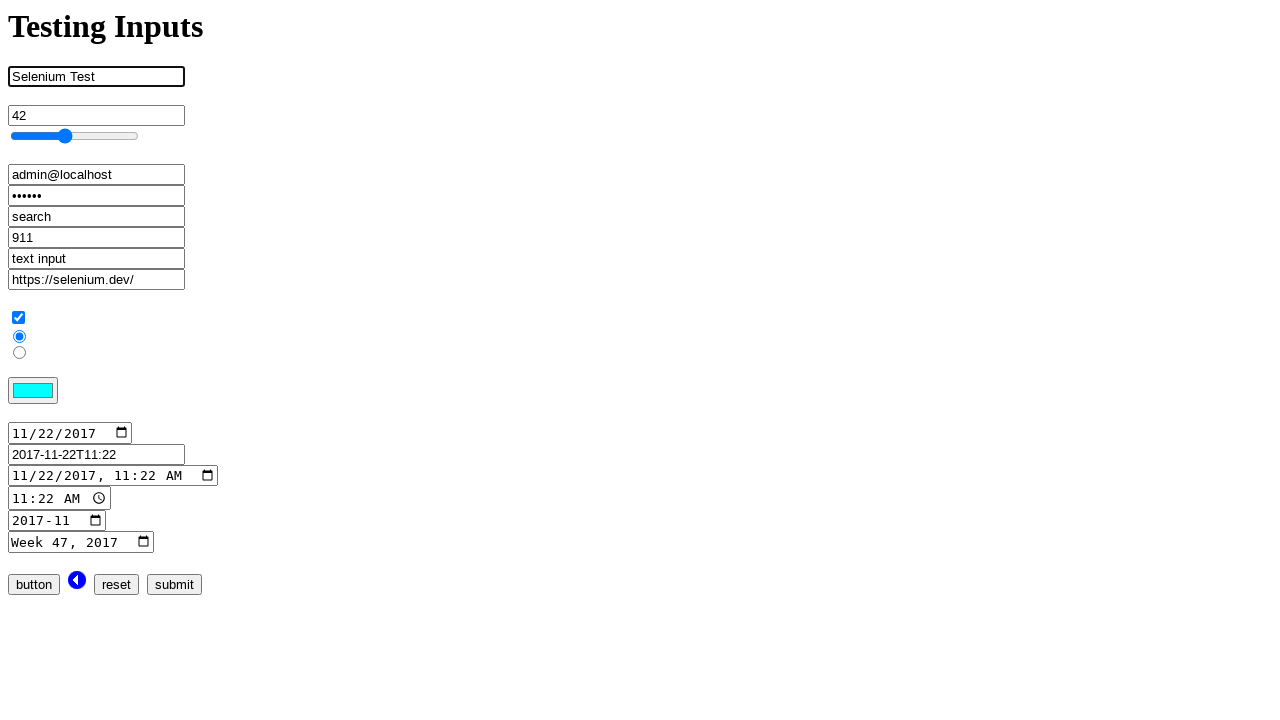

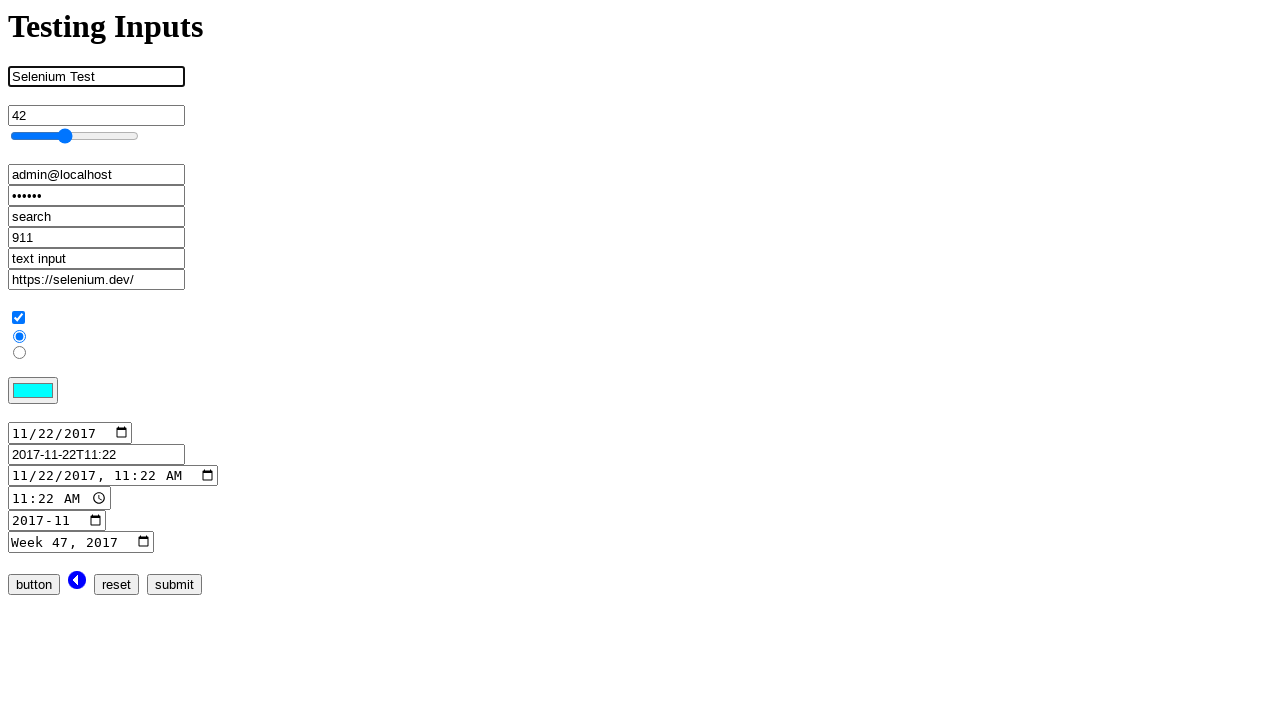